Tests that a bank manager can access the manager dashboard by clicking the Bank Manager Login button and verifies that the Add Customer, Open Account, and Customers buttons are visible.

Starting URL: https://www.globalsqa.com/angularJs-protractor/BankingProject/#/login

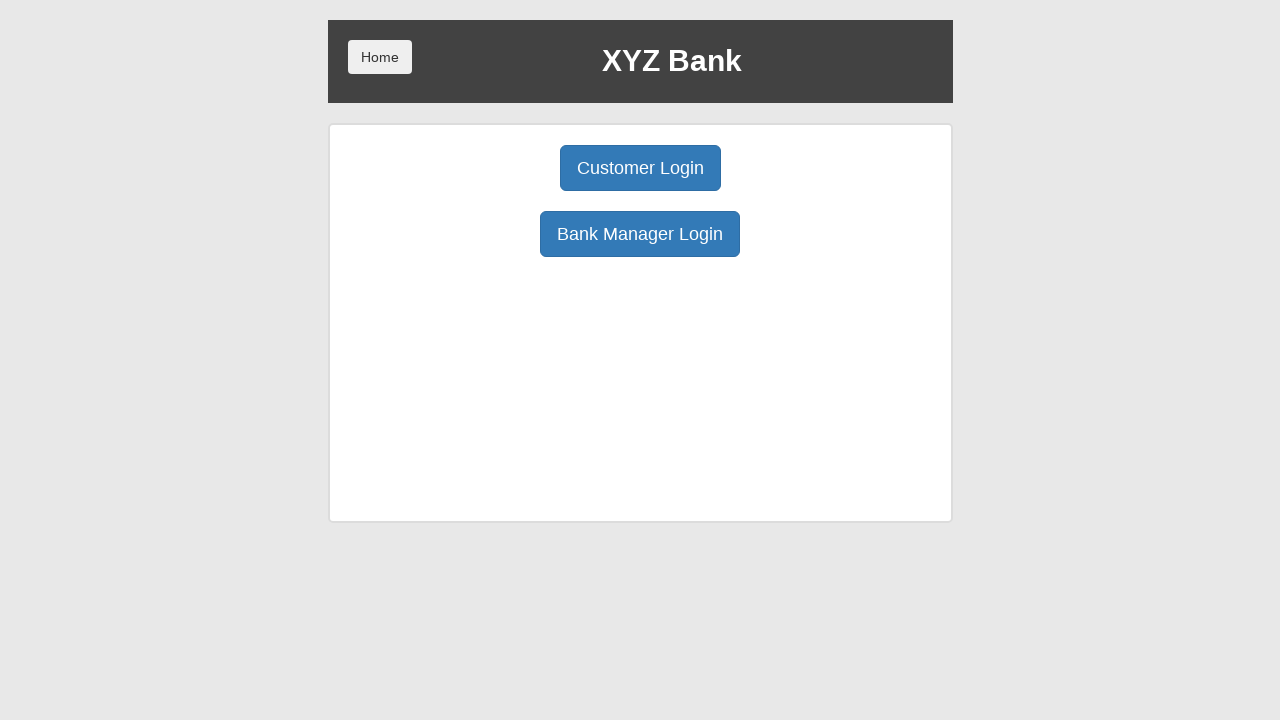

Clicked Bank Manager Login button at (640, 234) on button:has-text('Bank Manager Login')
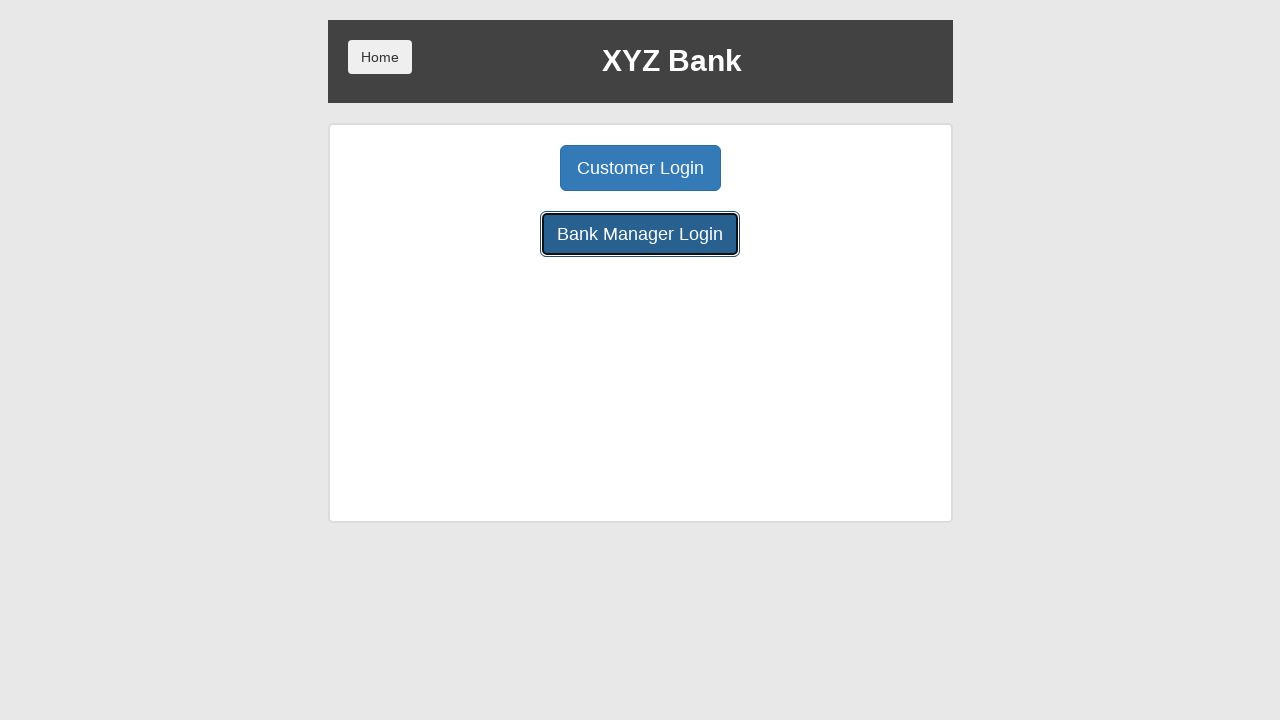

Waited for page to load (1000ms)
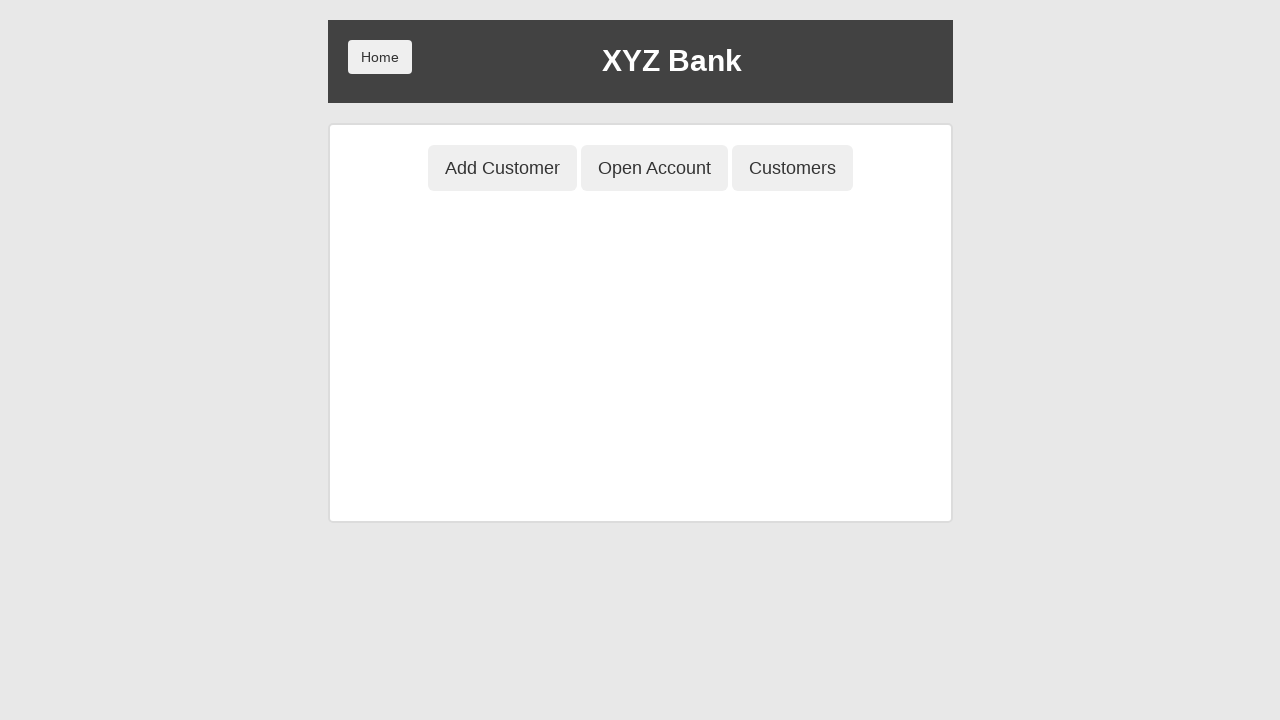

Verified Add Customer button is visible
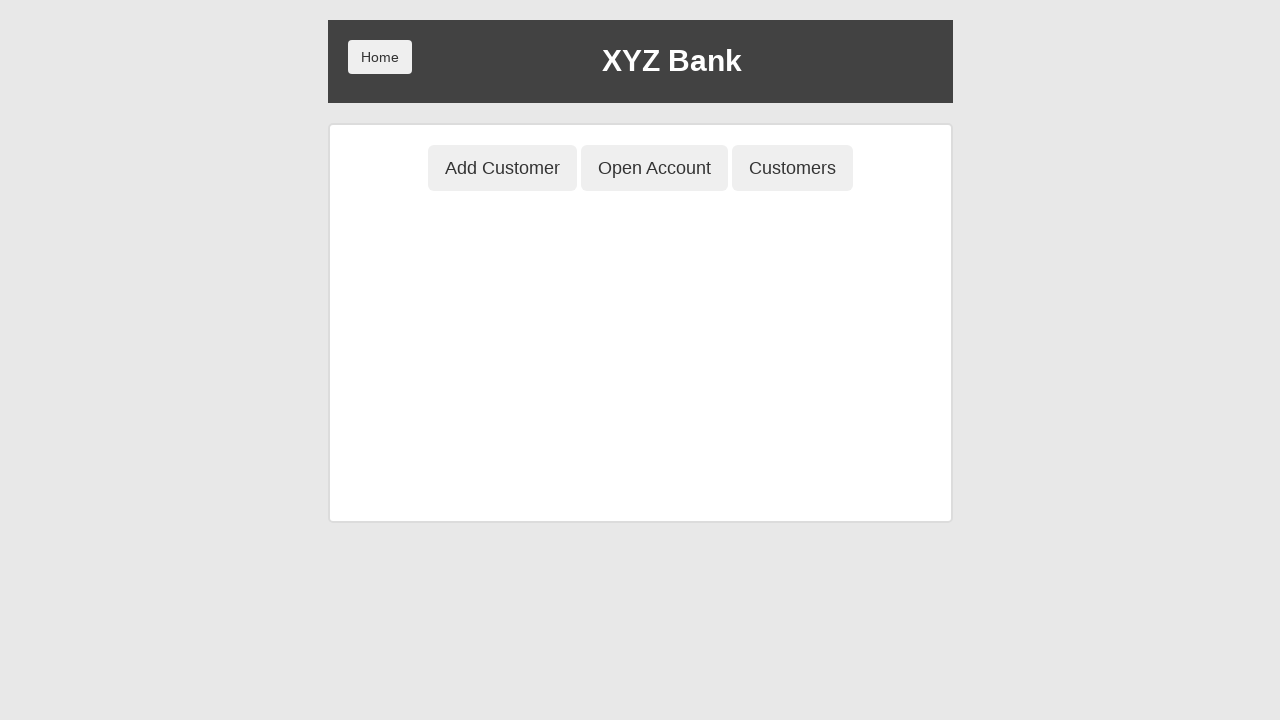

Verified Open Account button is visible
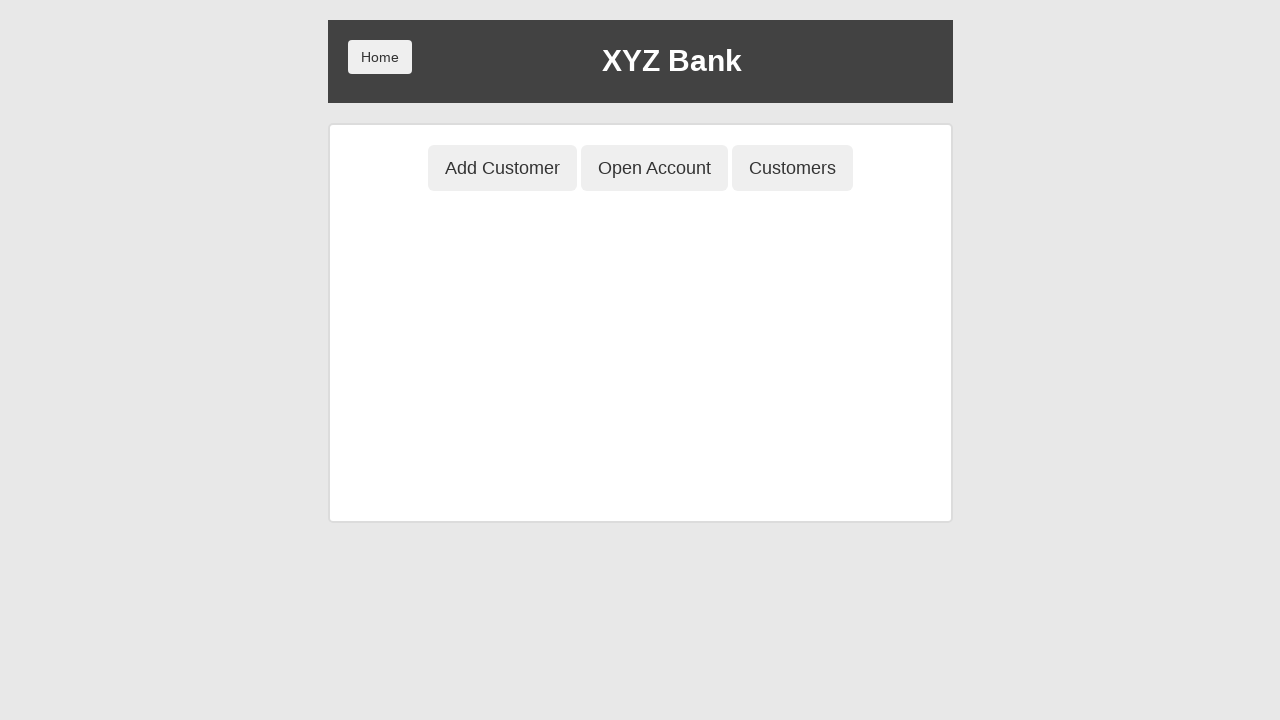

Verified Customers button is visible
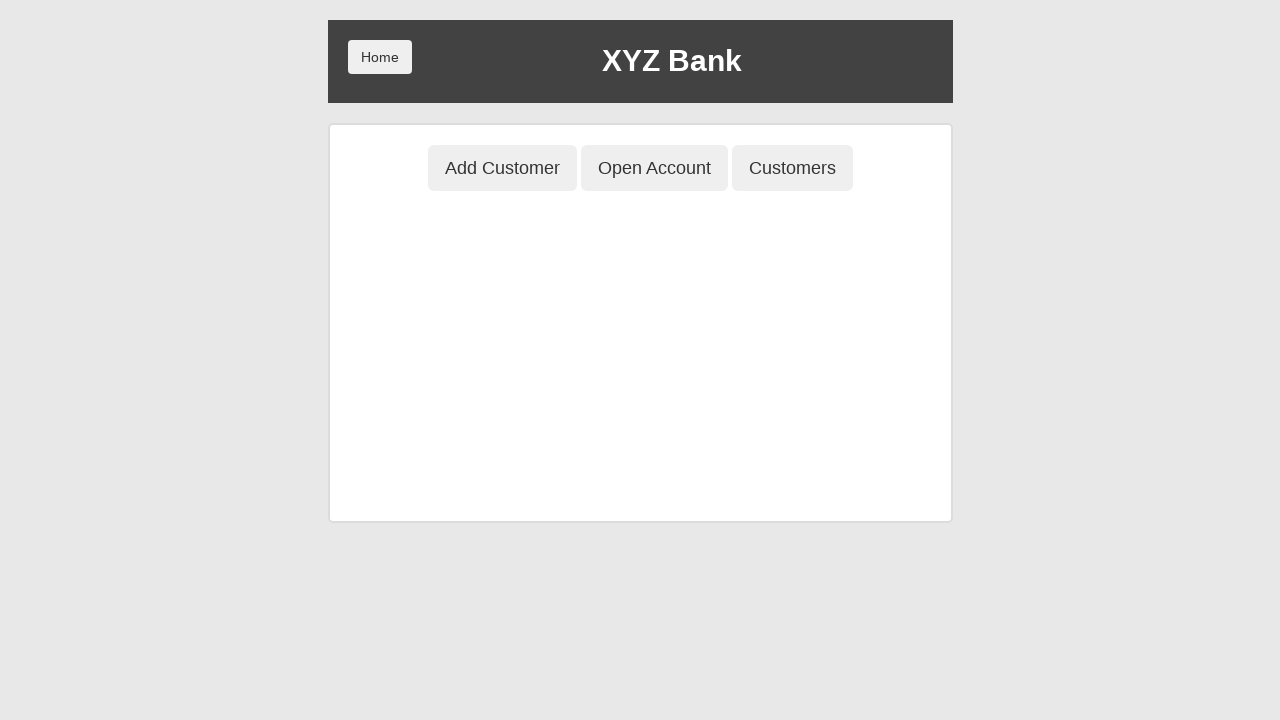

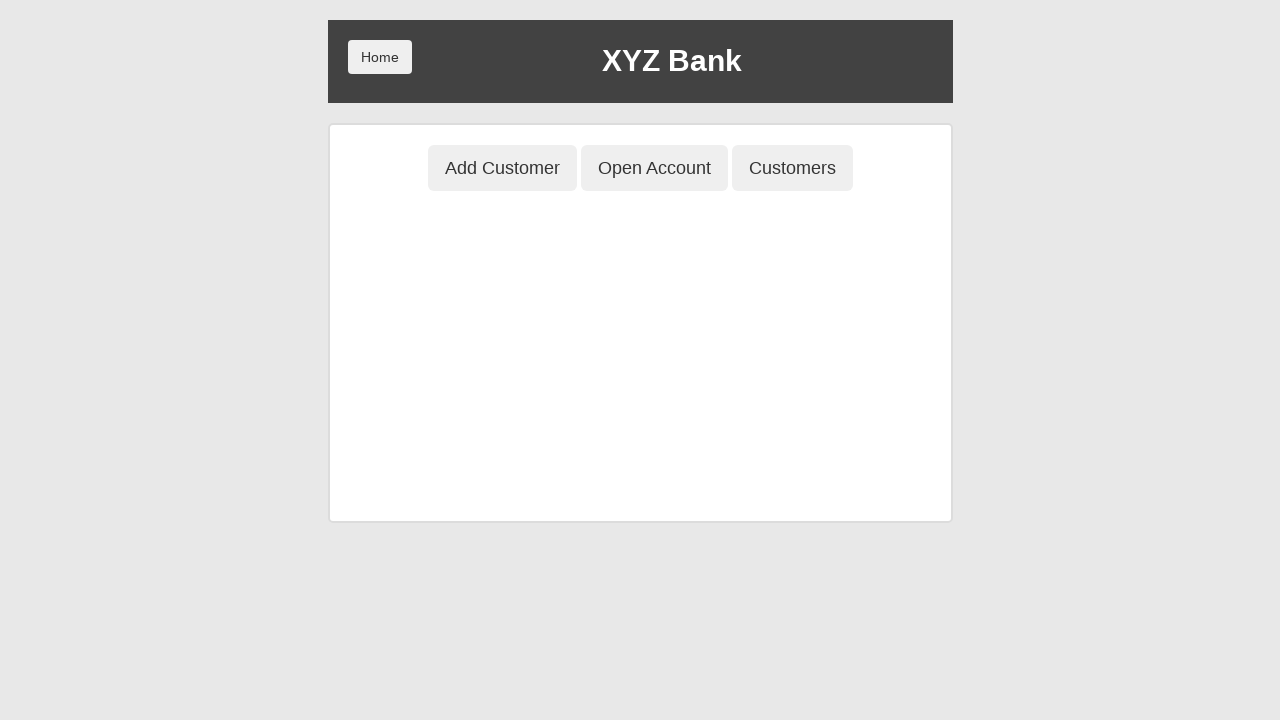